Tests sending keyboard input to a text field by typing "Selenium!" and verifying the input value

Starting URL: https://www.selenium.dev/selenium/web/single_text_input.html

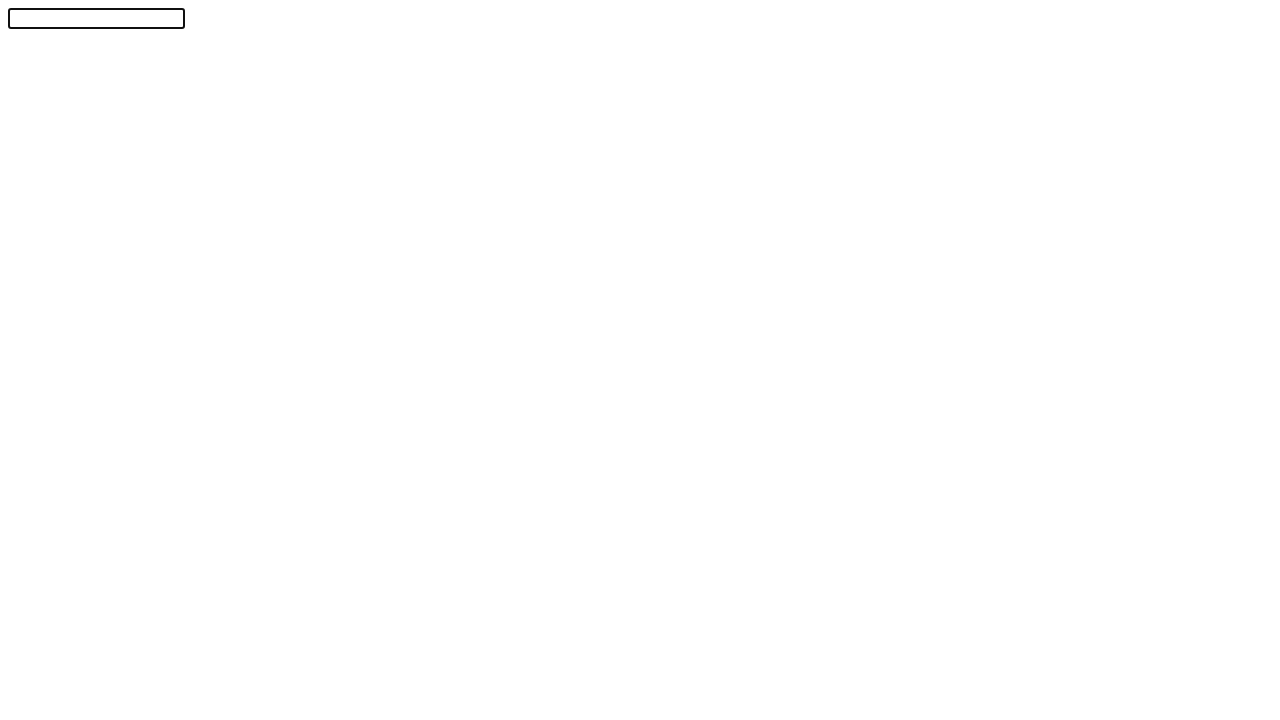

Clicked on page body to ensure focus at (640, 356) on body
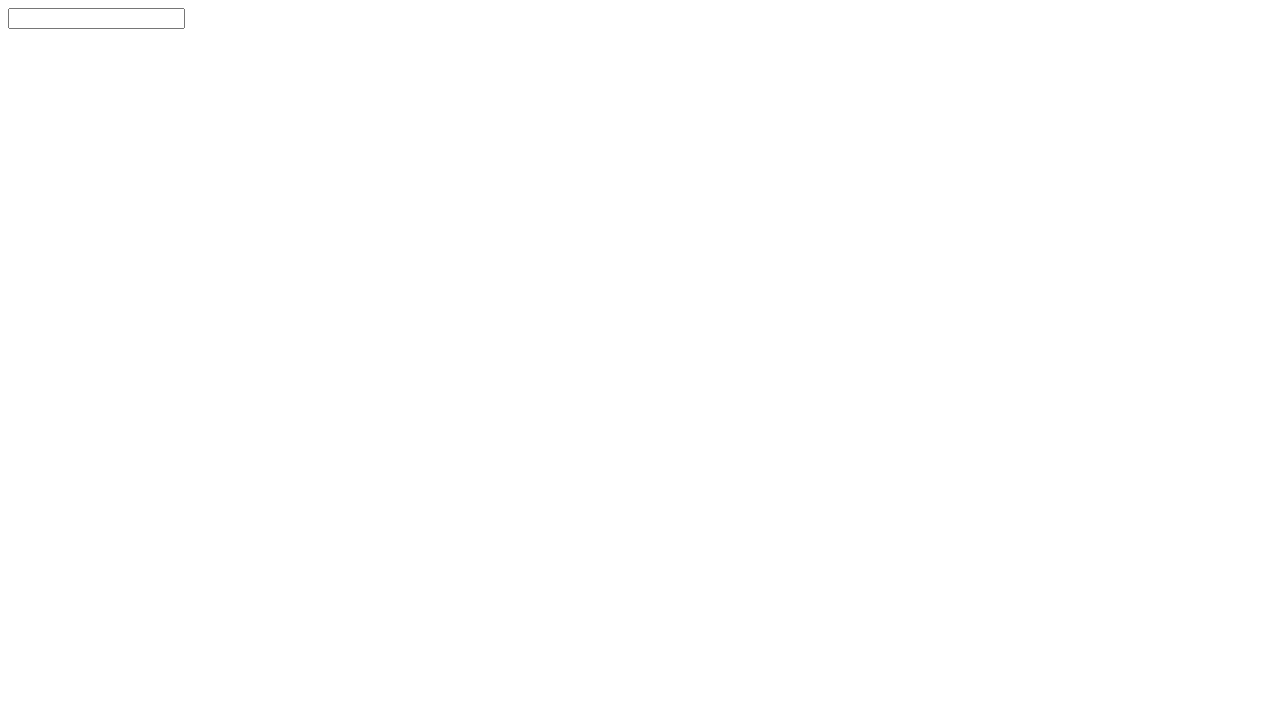

Typed 'Selenium!' into text input field on #textInput
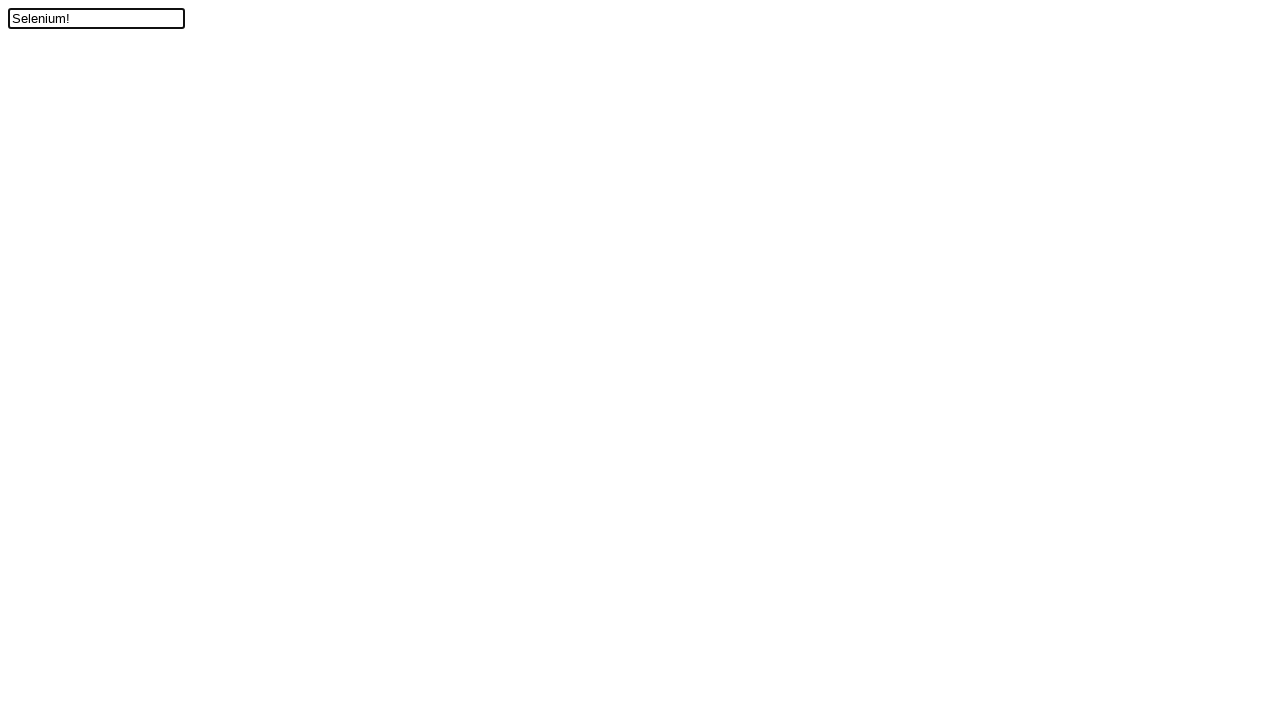

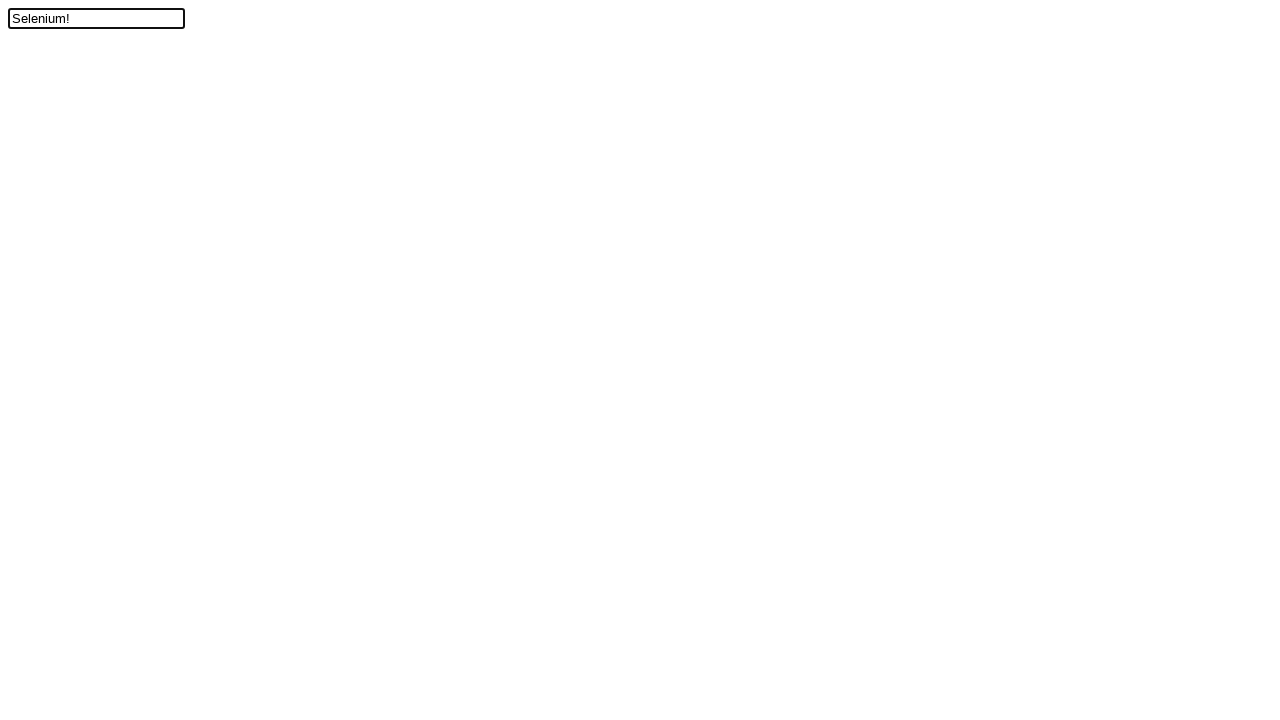